Tests various checkbox interactions including basic checkboxes, multi-select, toggle switches, and tri-state checkboxes on a demo page

Starting URL: https://www.leafground.com/checkbox.xhtml

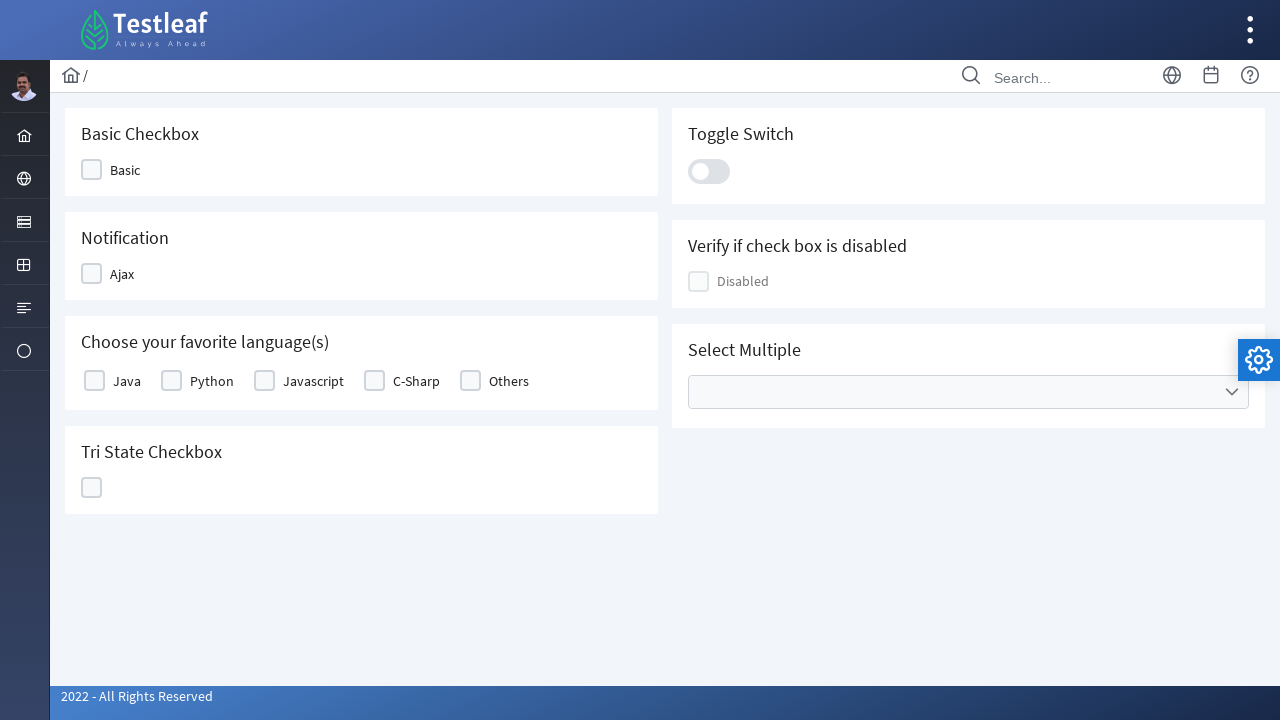

Clicked basic checkbox at (92, 170) on //*[@id="j_idt87:j_idt89"]/div[2]
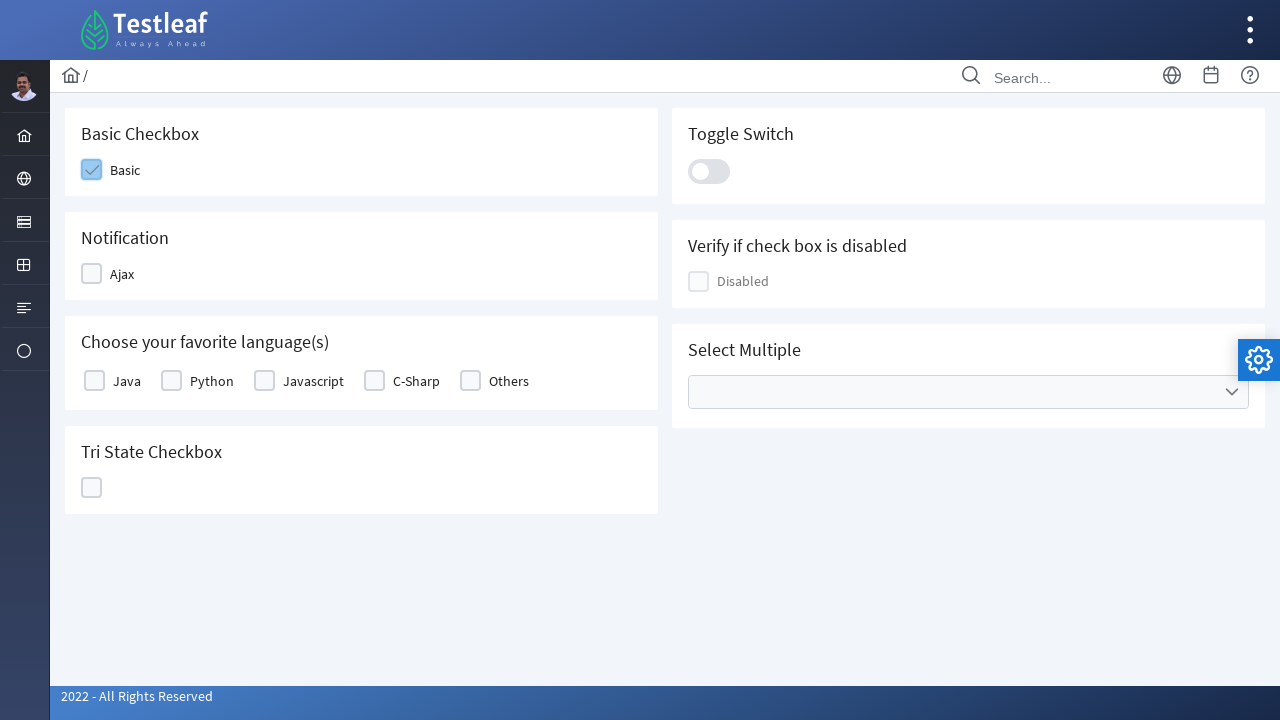

Waited 3 seconds for page to respond
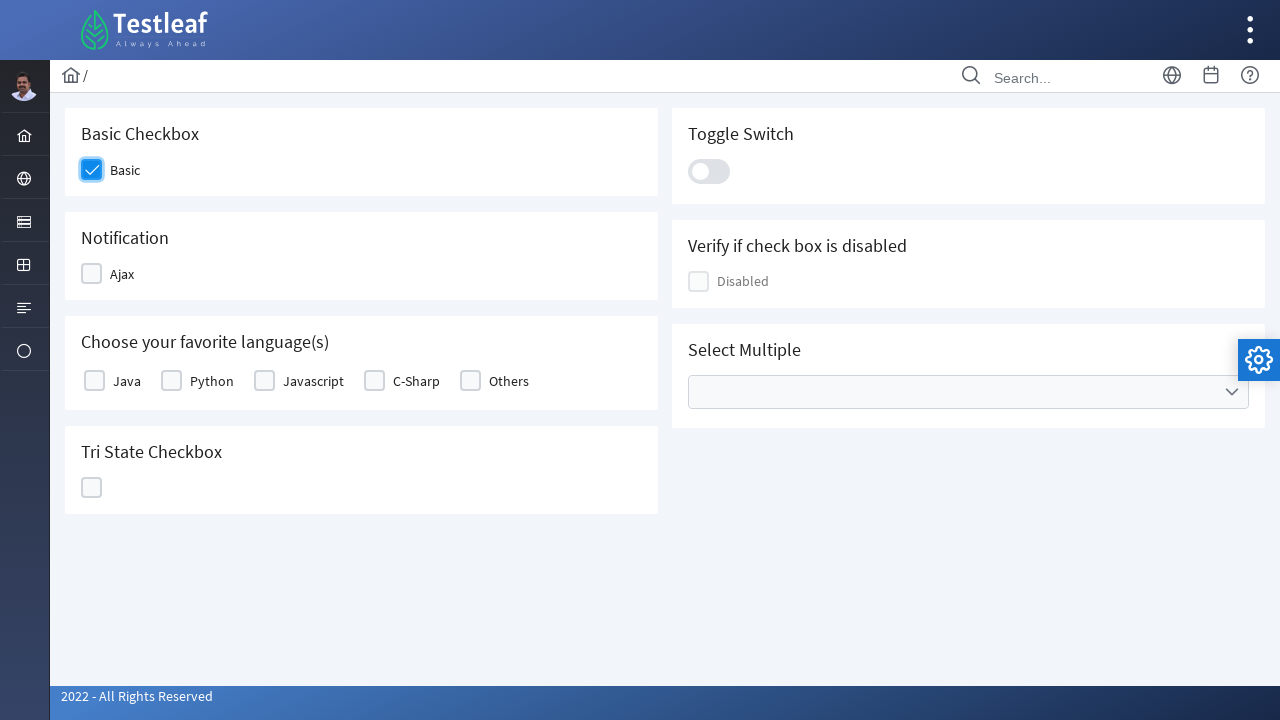

Selected first favorite language checkbox at (94, 381) on //*[@id="j_idt87:basic"]/tbody/tr/td[1]/div/div[2]
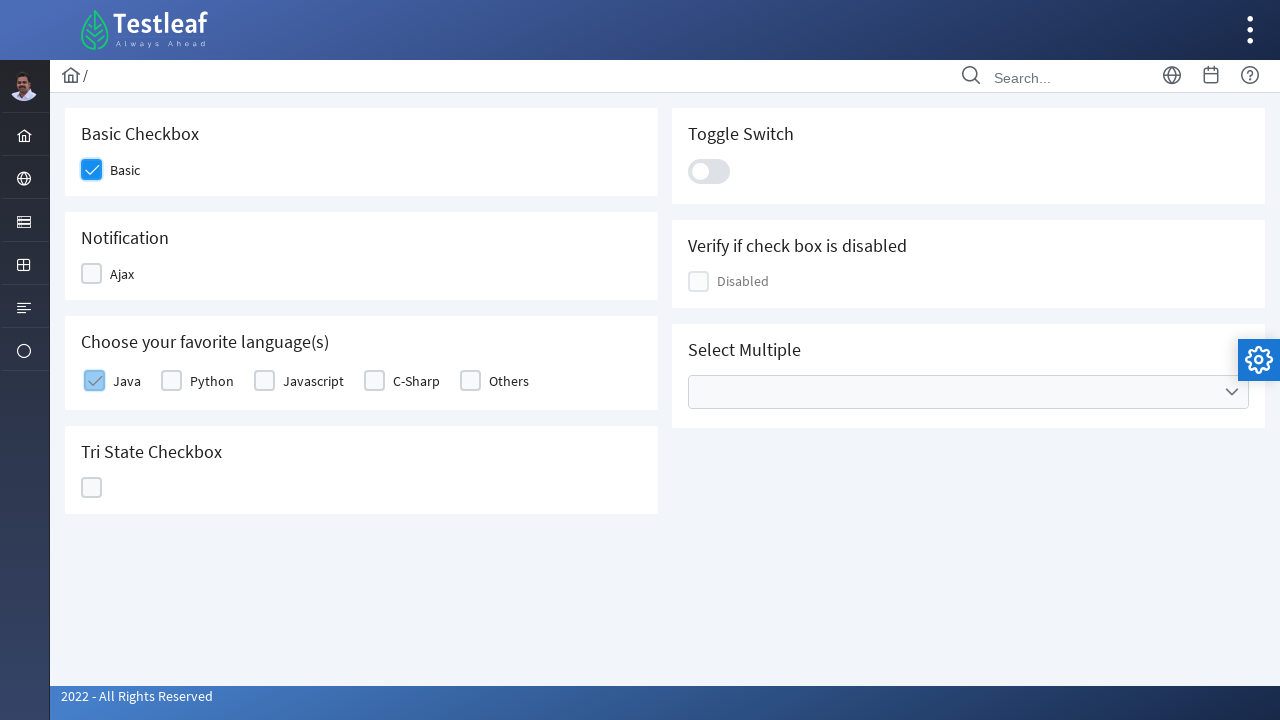

Selected third favorite language checkbox at (264, 381) on //*[@id="j_idt87:basic"]/tbody/tr/td[3]/div/div[2]
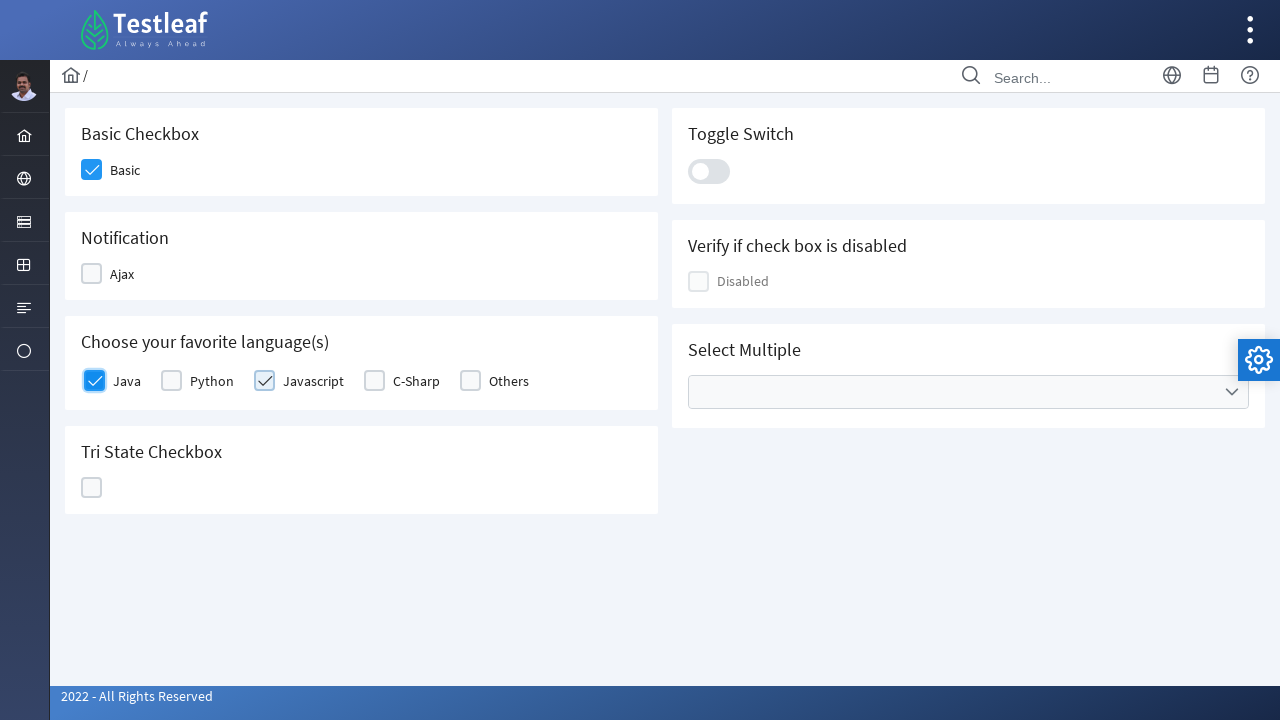

Waited 1 second
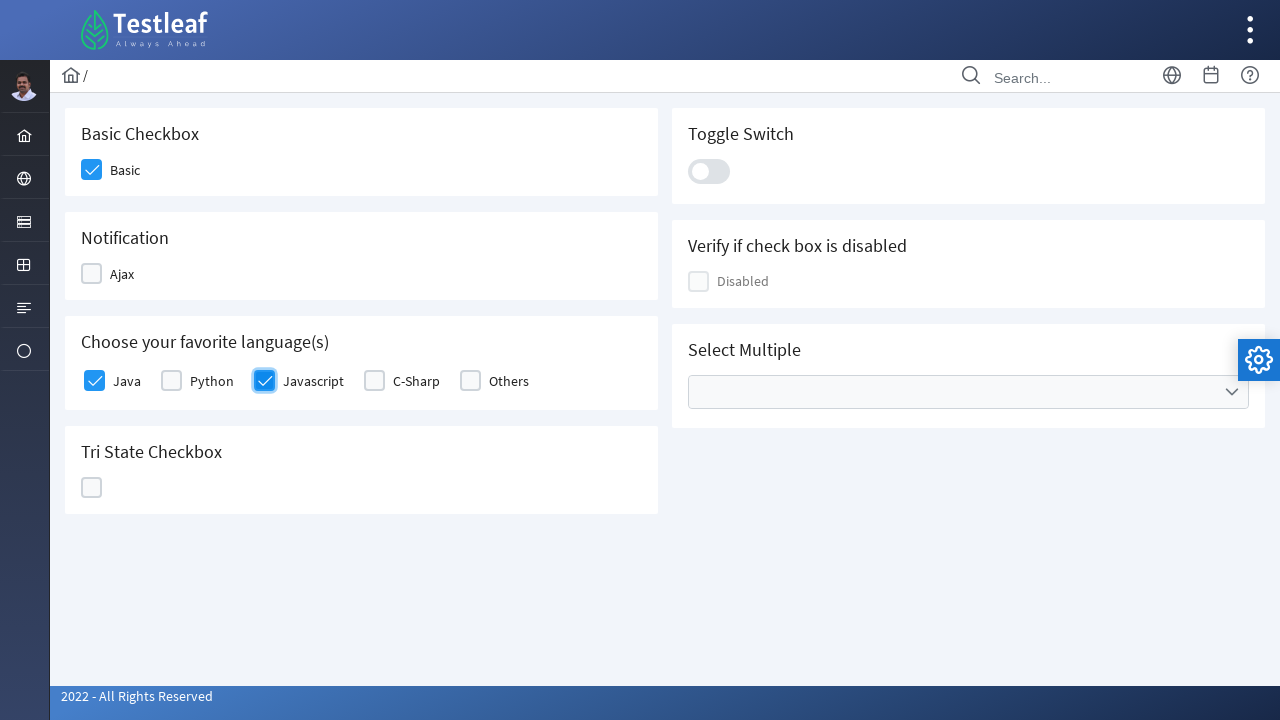

Selected fourth favorite language checkbox at (374, 381) on //*[@id="j_idt87:basic"]/tbody/tr/td[4]/div/div[2]
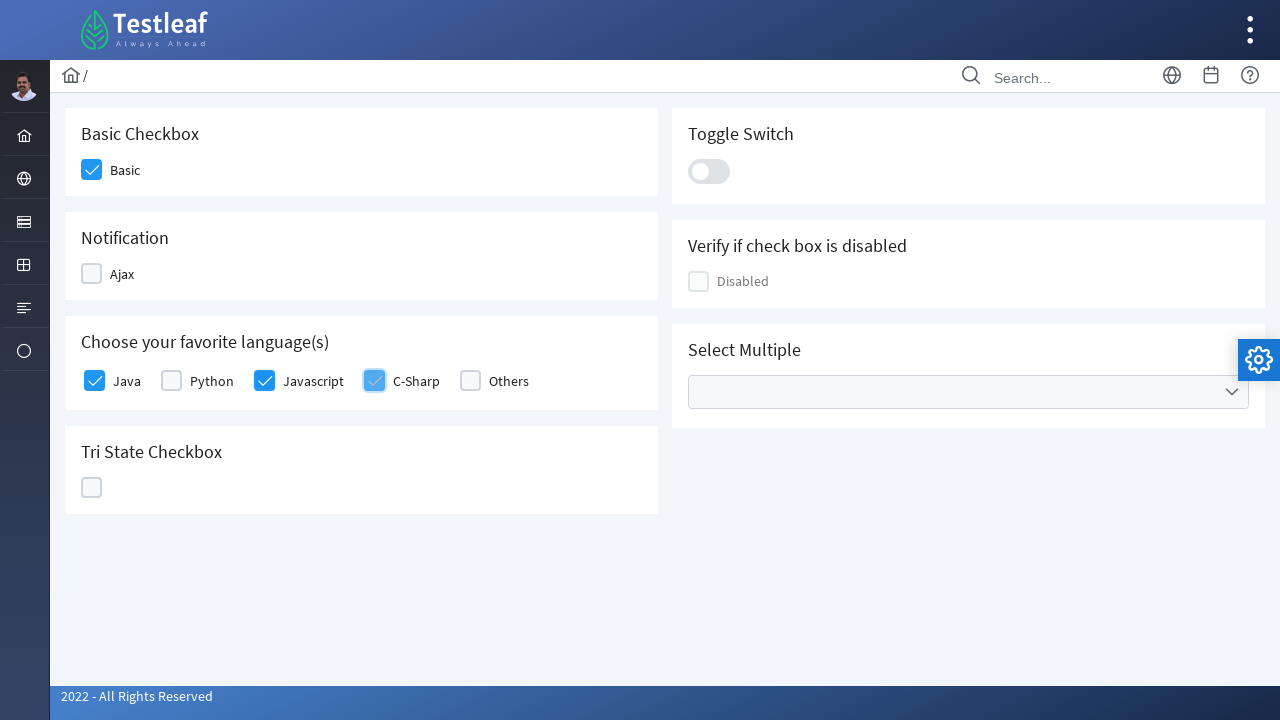

Checked if checkbox is enabled: False
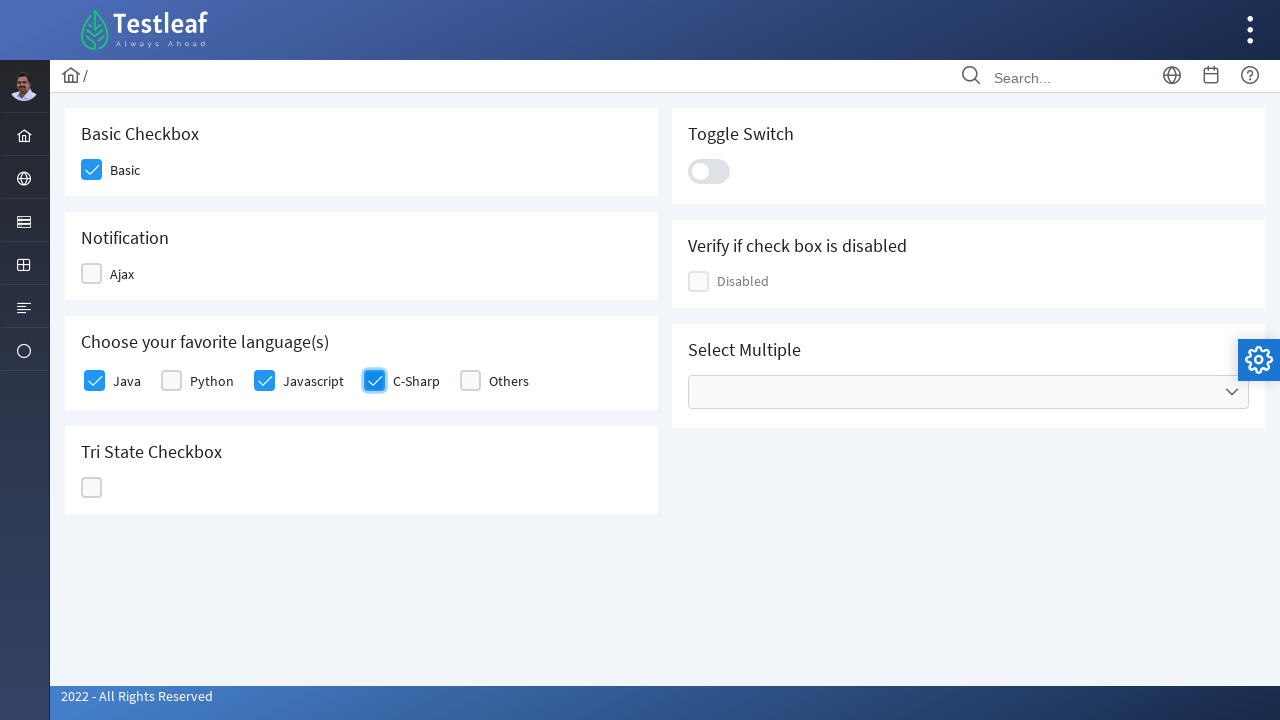

Clicked multi-select dropdown at (1232, 392) on //*[@id="j_idt87:multiple"]/div[3]
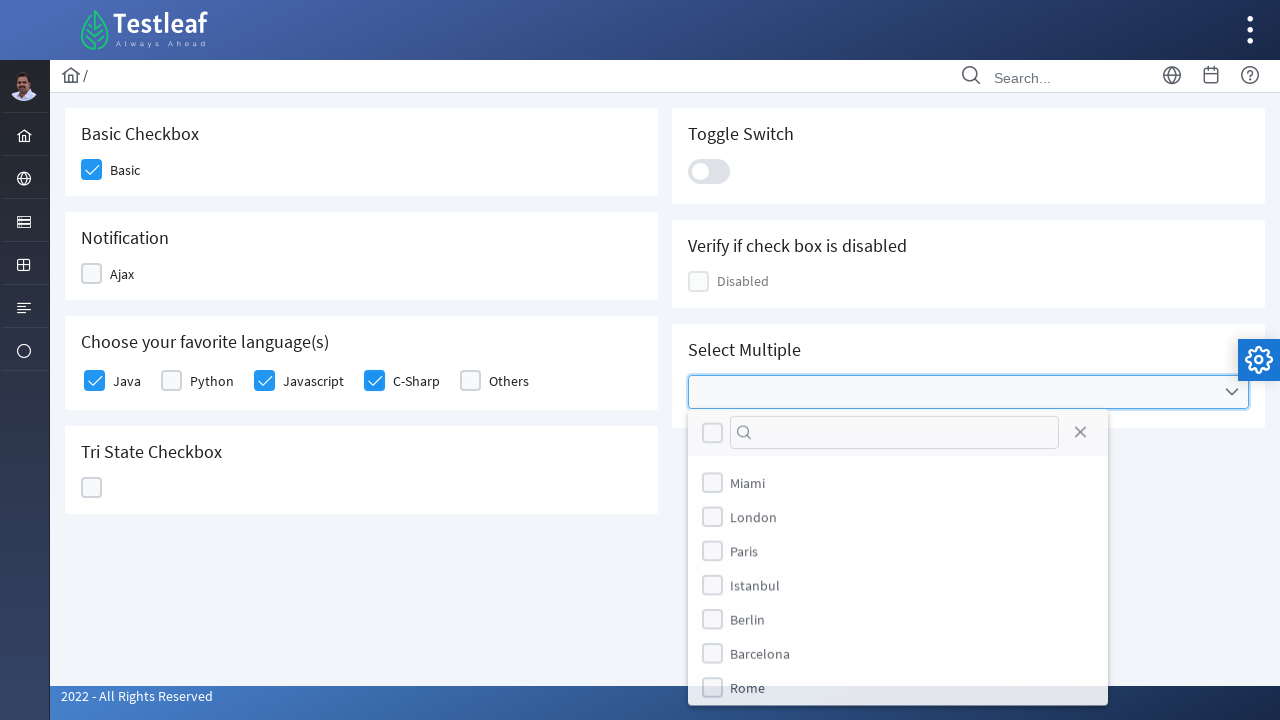

Waited 3 seconds for dropdown to open
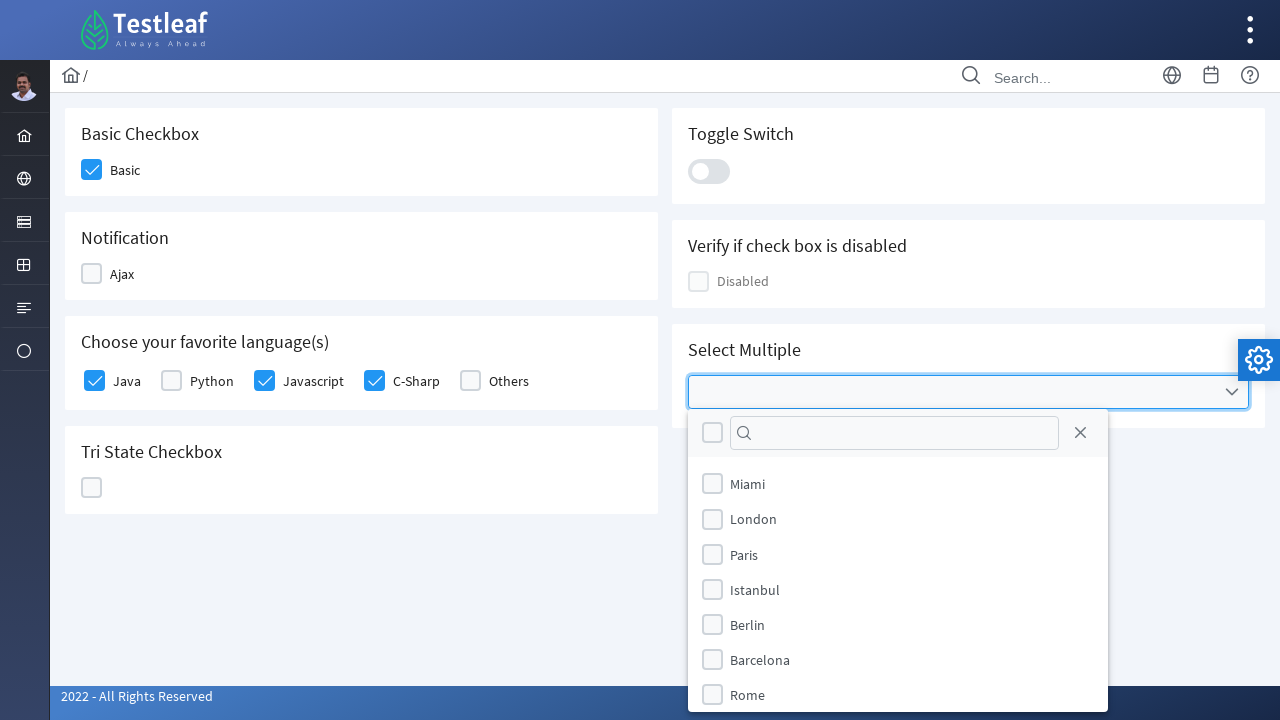

Selected all options from dropdown at (712, 433) on //*[@id="j_idt87:multiple_panel"]/div[1]/div[1]/div[2]
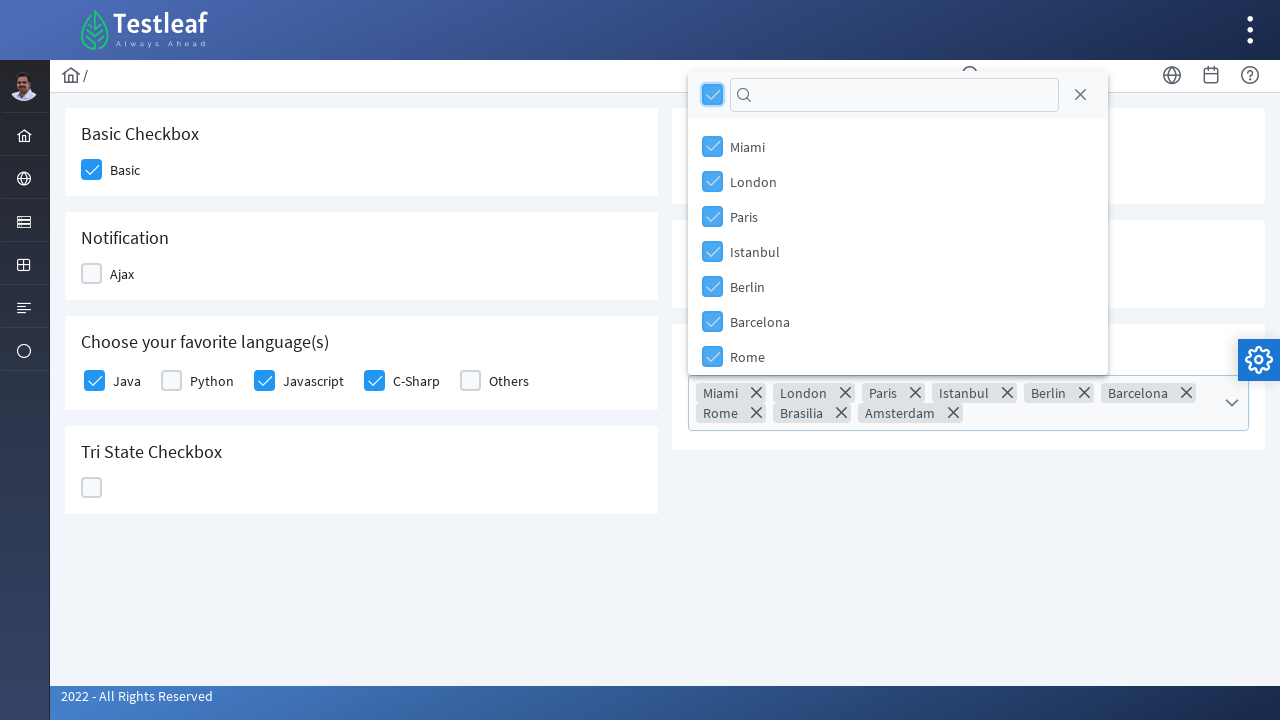

Closed multi-select dropdown at (1080, 95) on //*[@id="j_idt87:multiple_panel"]/div[1]/a
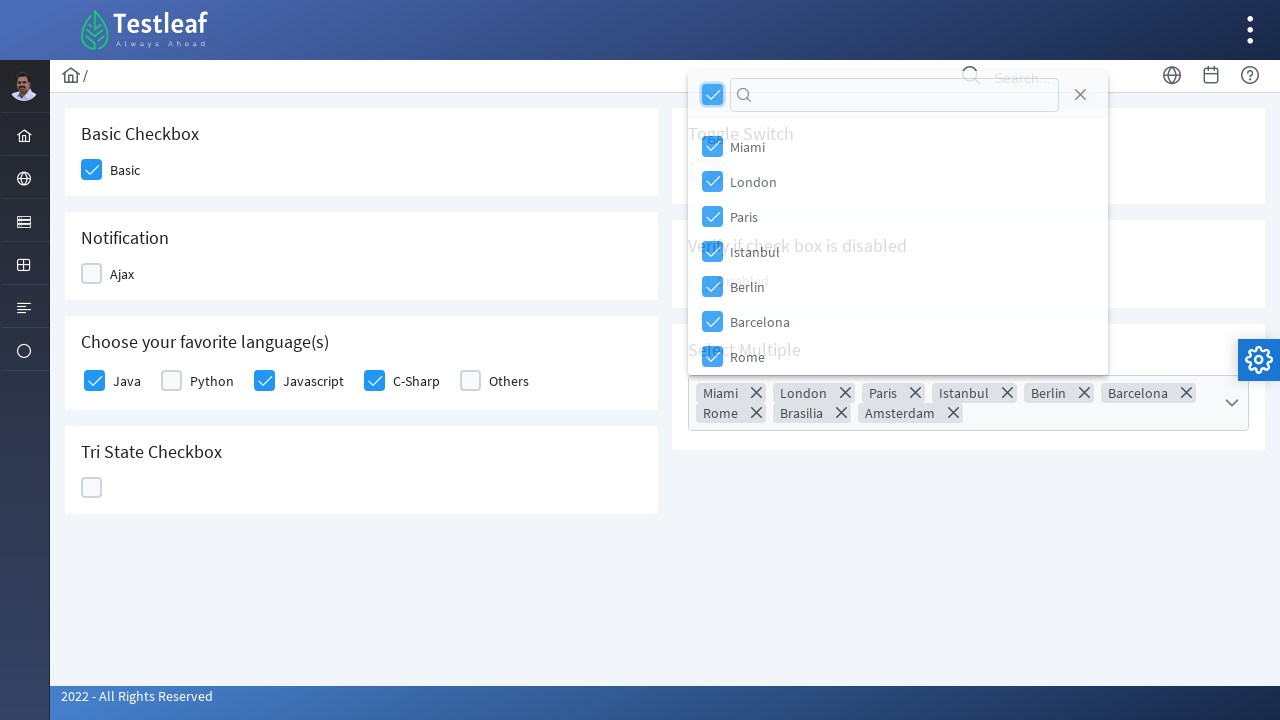

Clicked notification checkbox at (92, 274) on //*[@id="j_idt87:j_idt91"]/div[2]
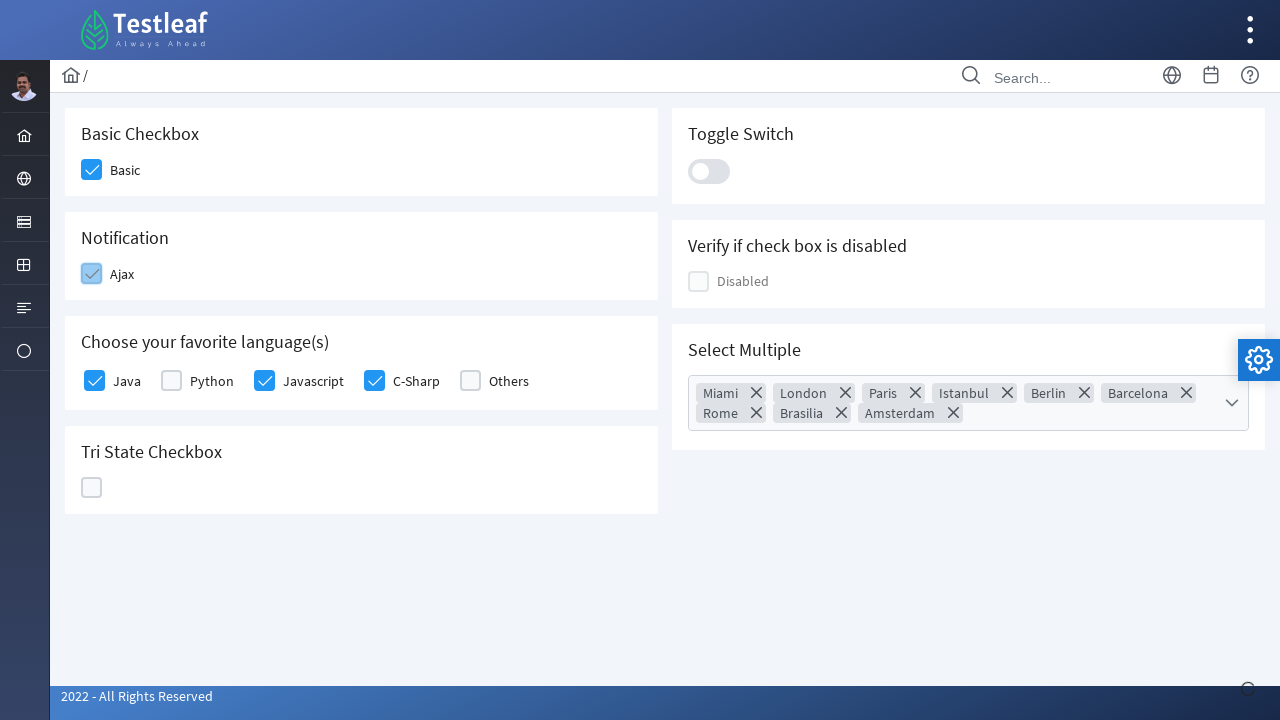

Waited 3 seconds for notification
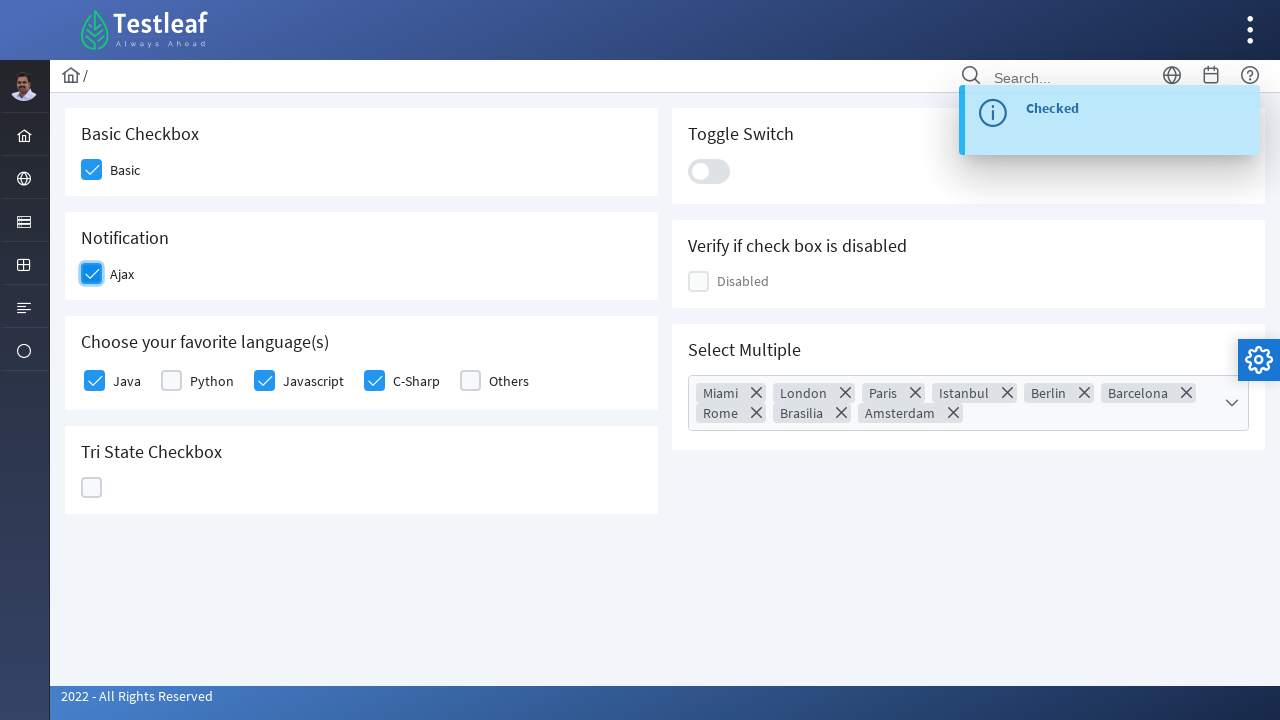

Clicked toggle switch at (709, 171) on //*[@id="j_idt87:j_idt100"]
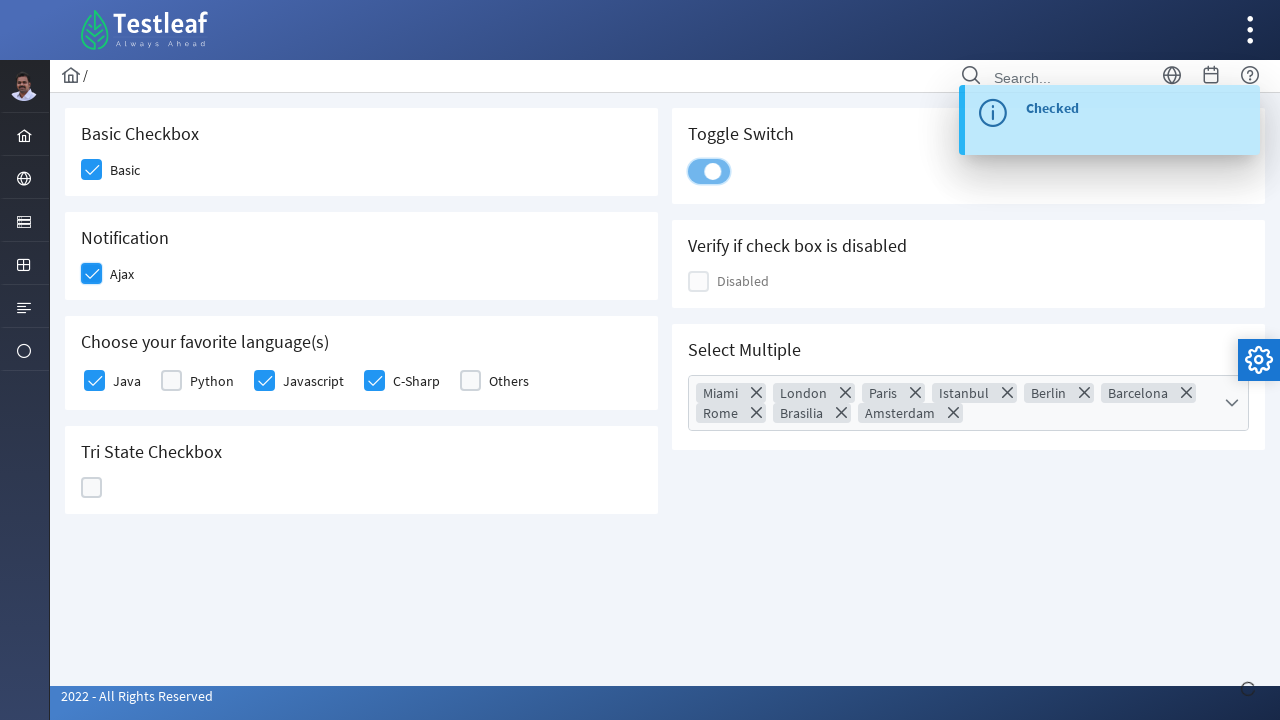

Clicked tri-state checkbox at (92, 488) on //*[@id="j_idt87:ajaxTriState"]/div[2]
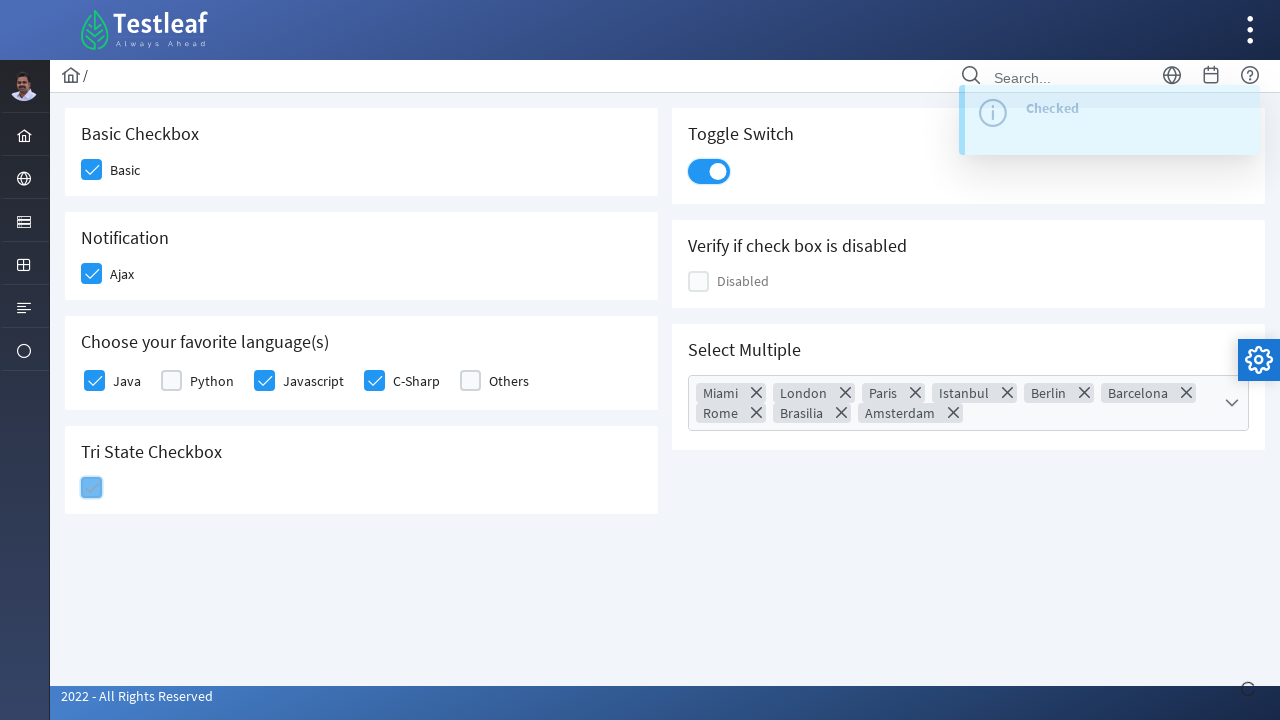

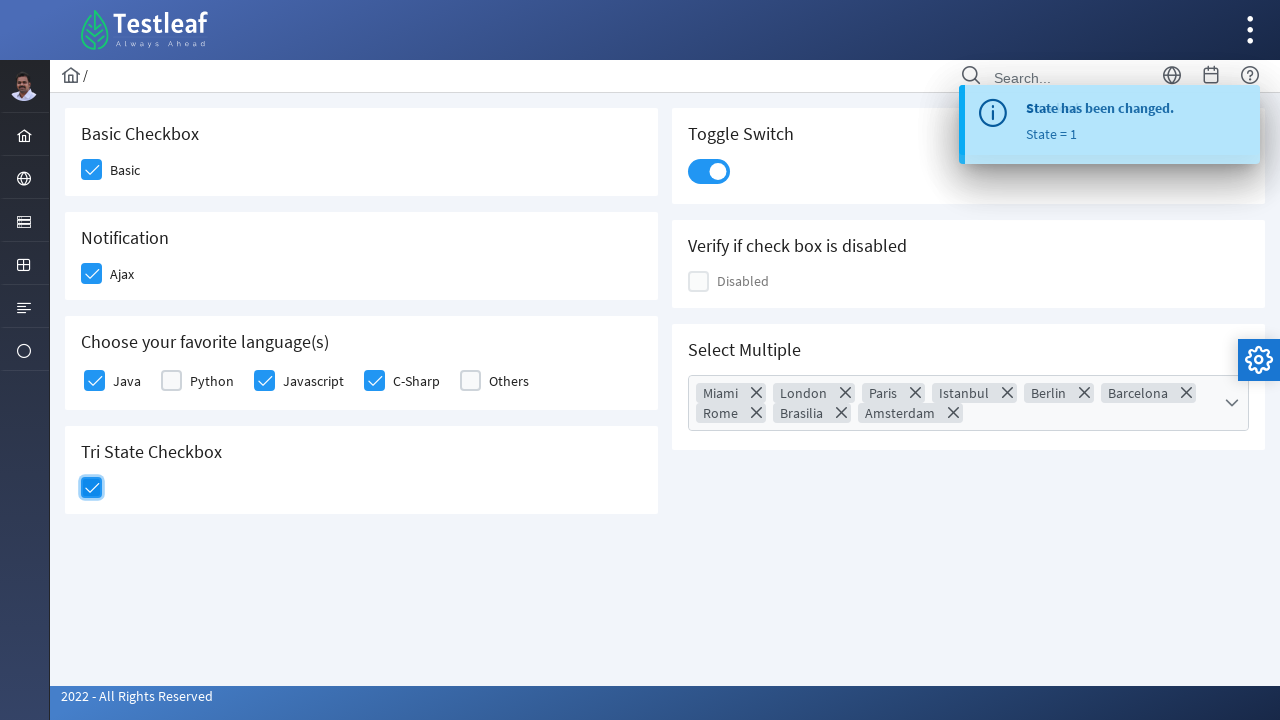